Tests alert handling functionality by clicking a button that triggers an alert and then accepting it

Starting URL: http://formy-project.herokuapp.com/switch-window

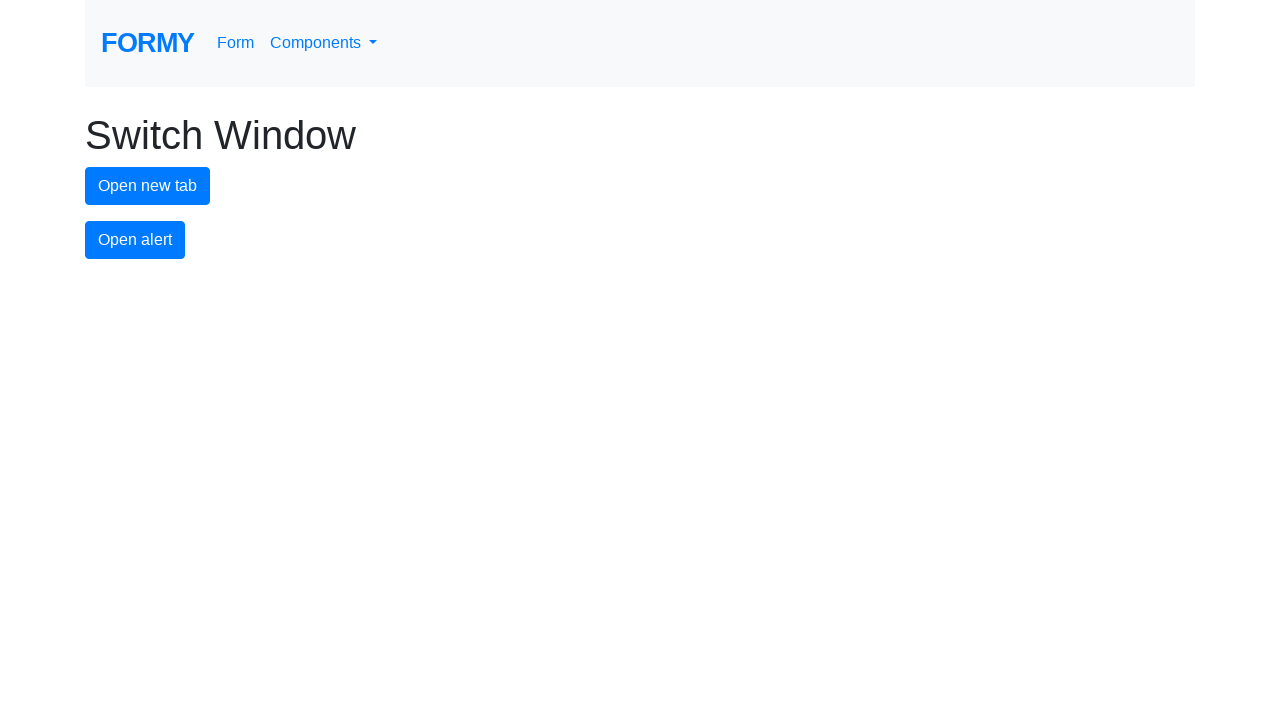

Clicked alert button to trigger alert dialog at (135, 240) on #alert-button
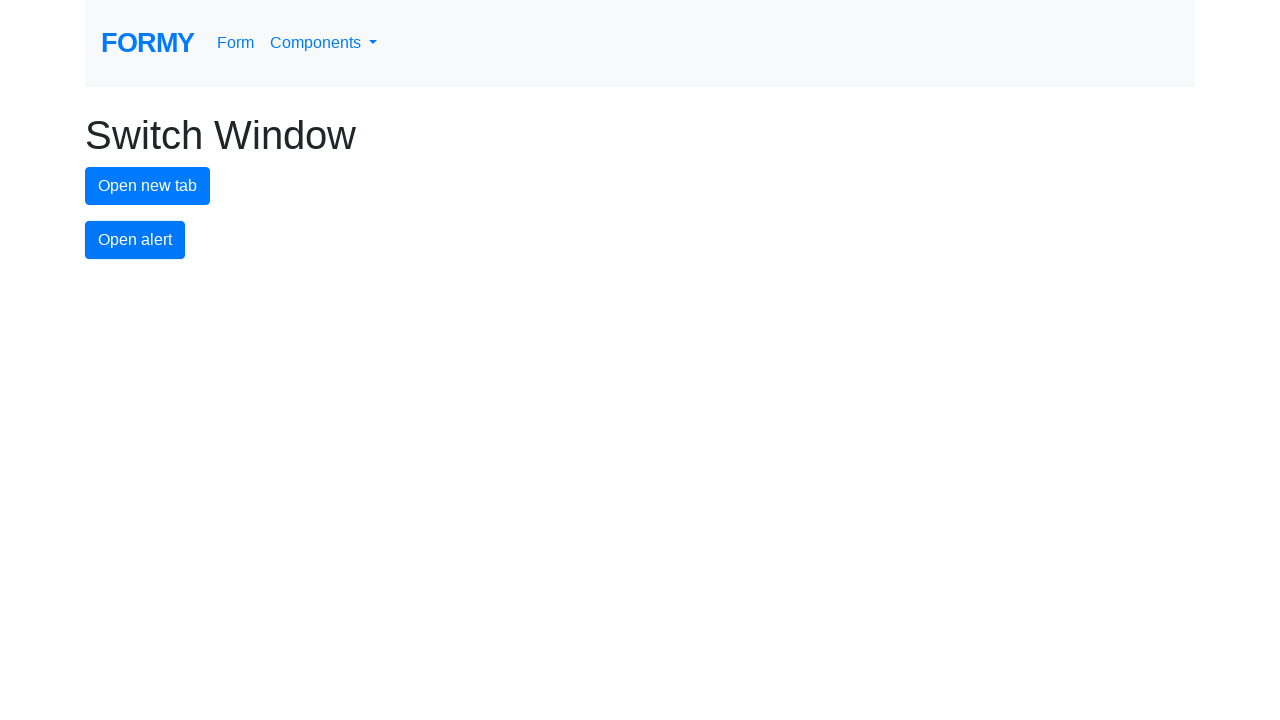

Set up dialog handler to accept alert
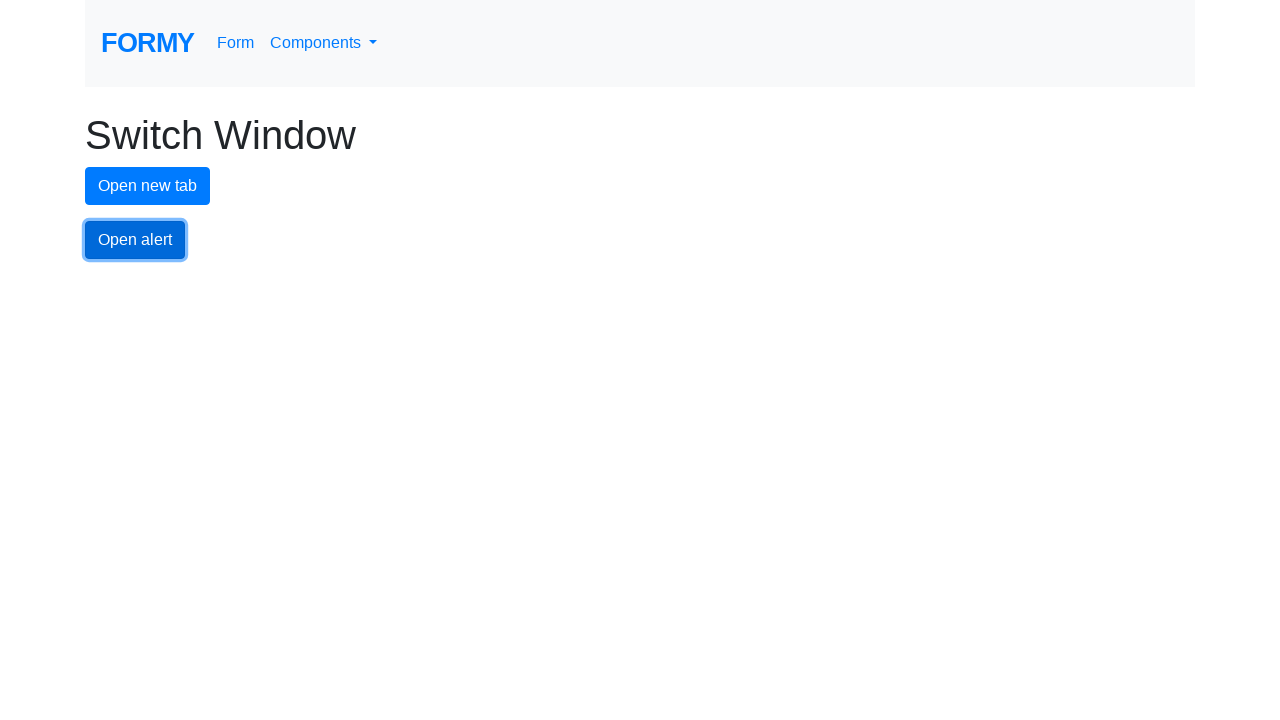

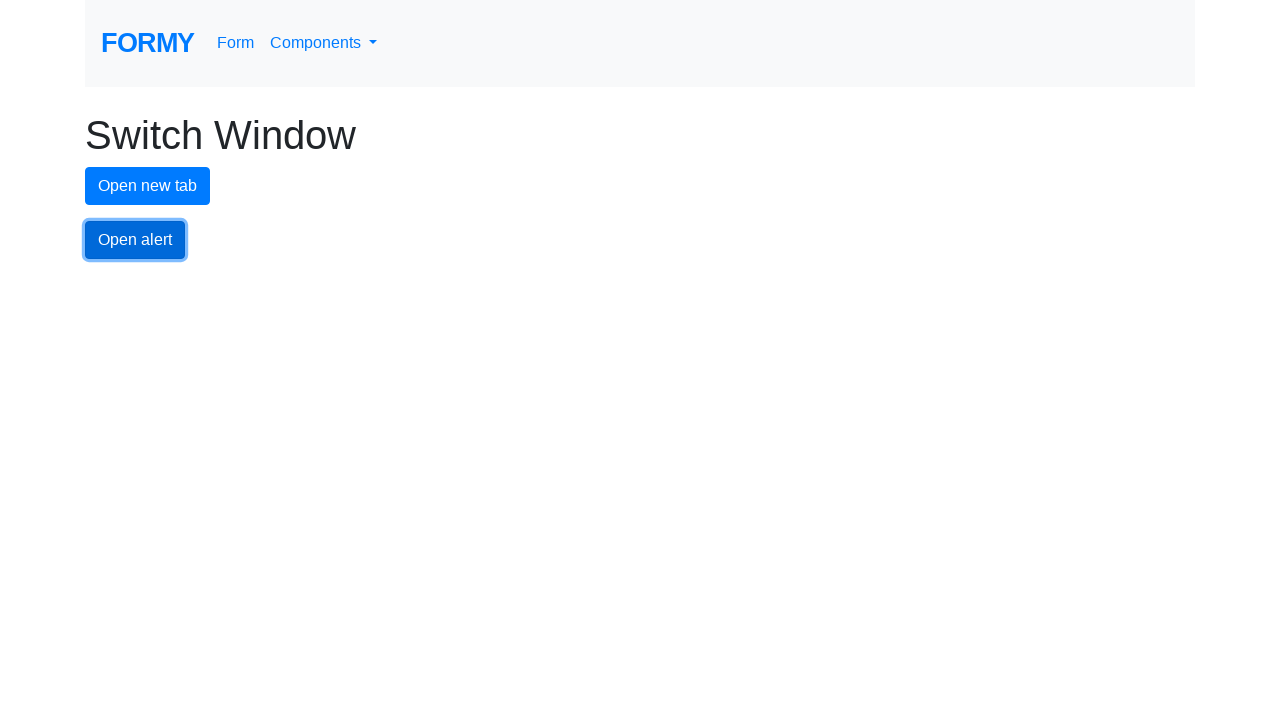